Tests checkbox interaction by navigating to the checkboxes page and ensuring both checkboxes are selected

Starting URL: https://the-internet.herokuapp.com

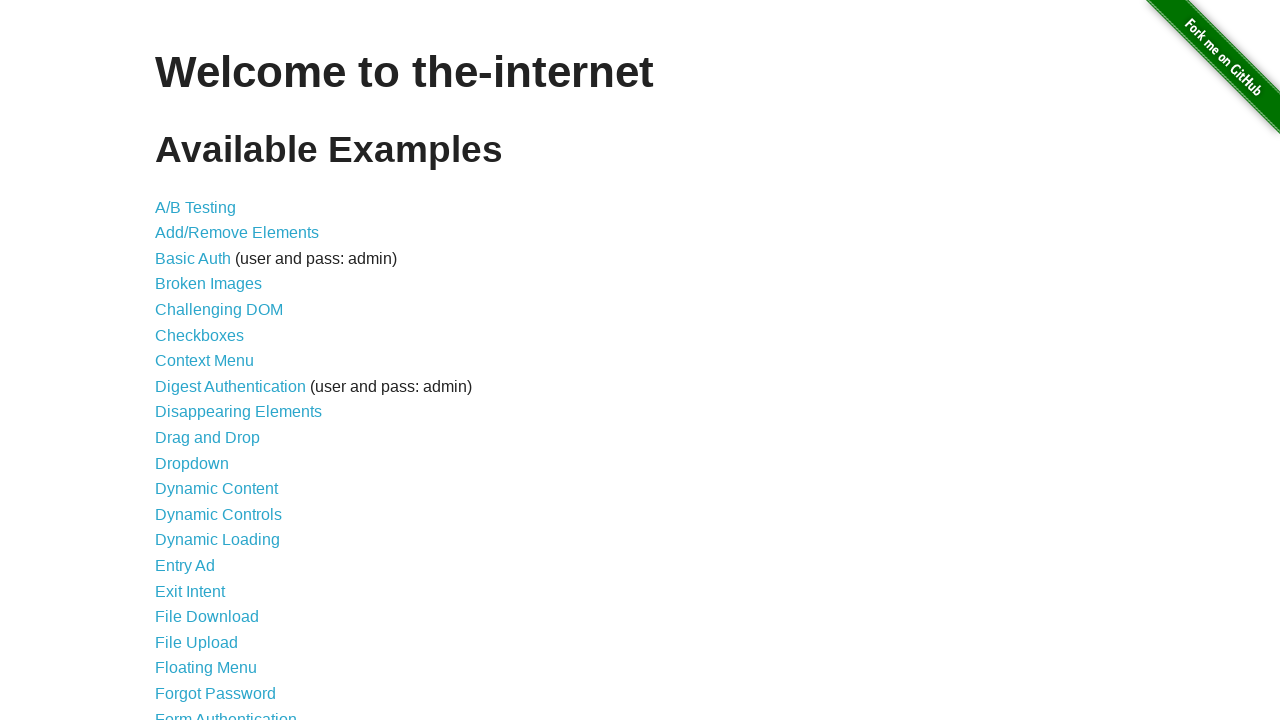

Clicked on Checkboxes link to navigate to checkboxes page at (200, 335) on xpath=//a[text()='Checkboxes']
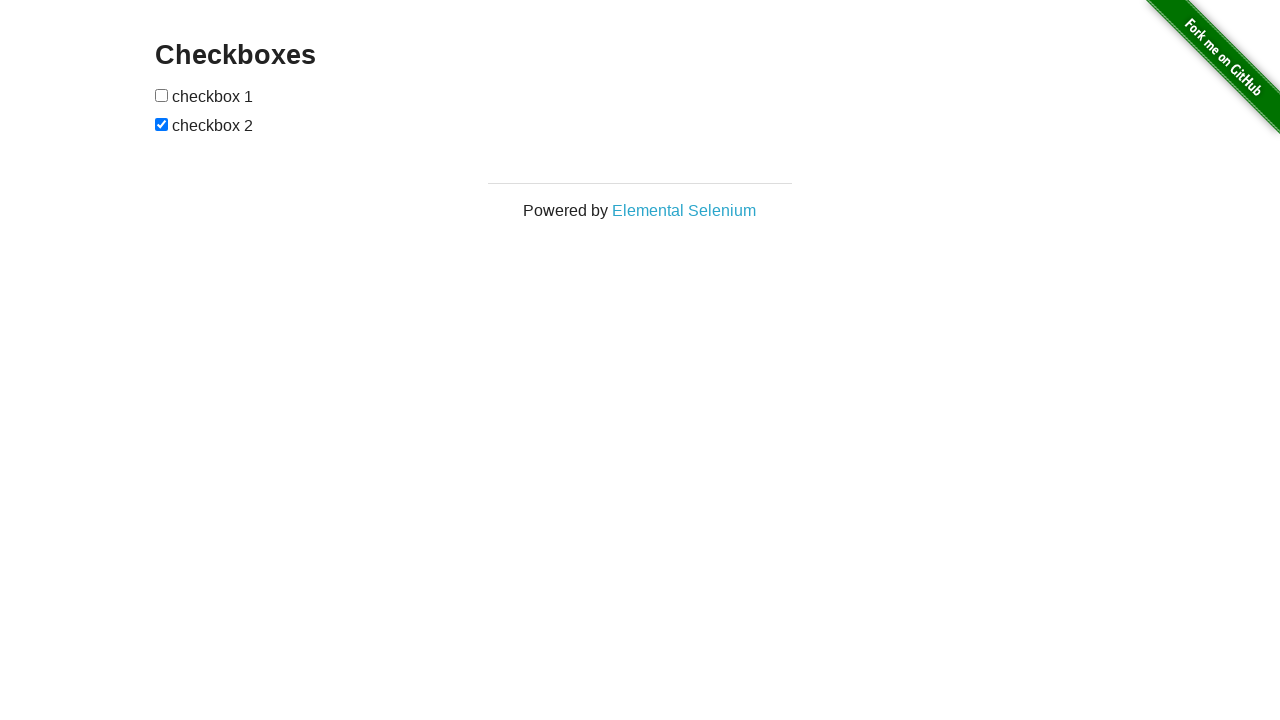

Located first checkbox element
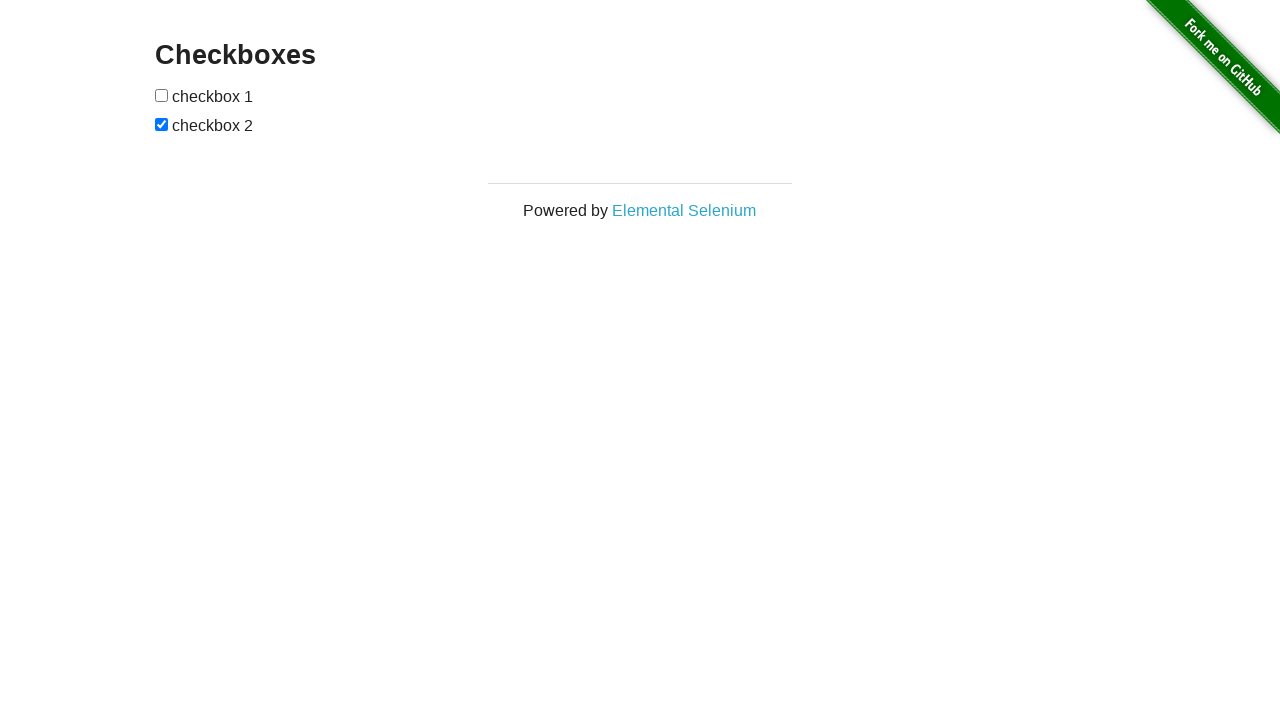

Box 1 was Selected. at (162, 95) on (//input[@type='checkbox'])[1]
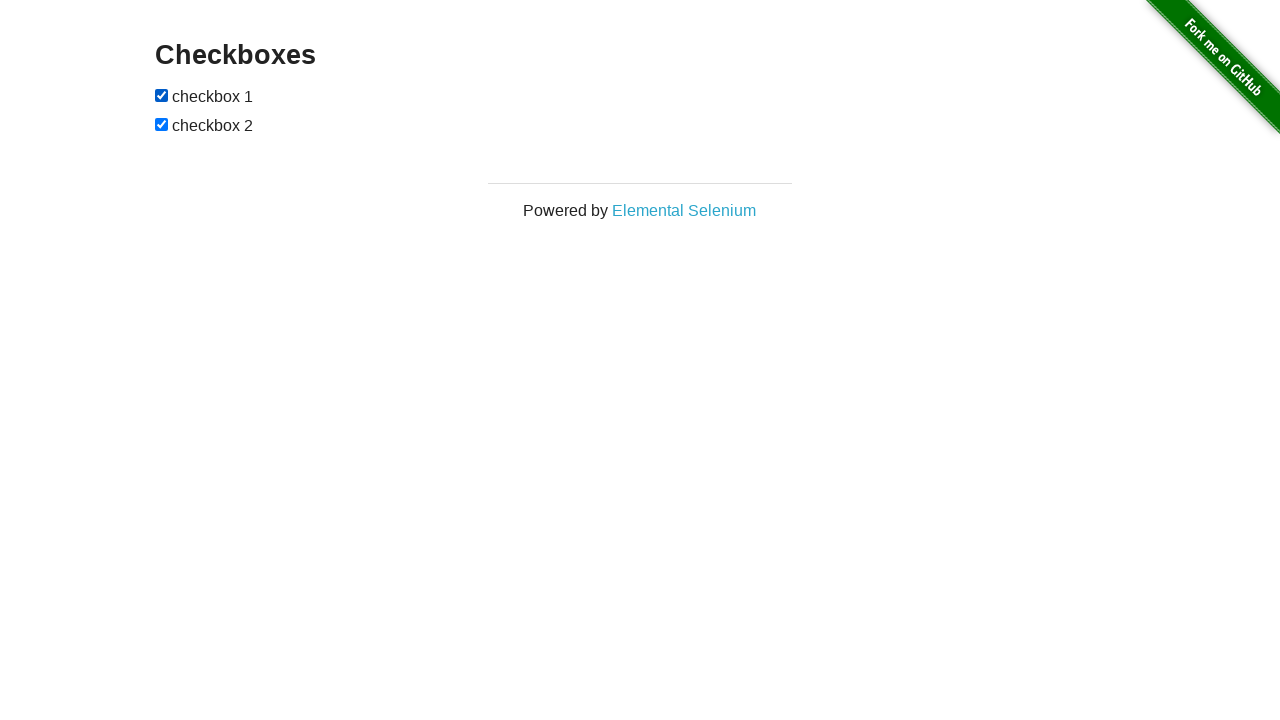

Located second checkbox element
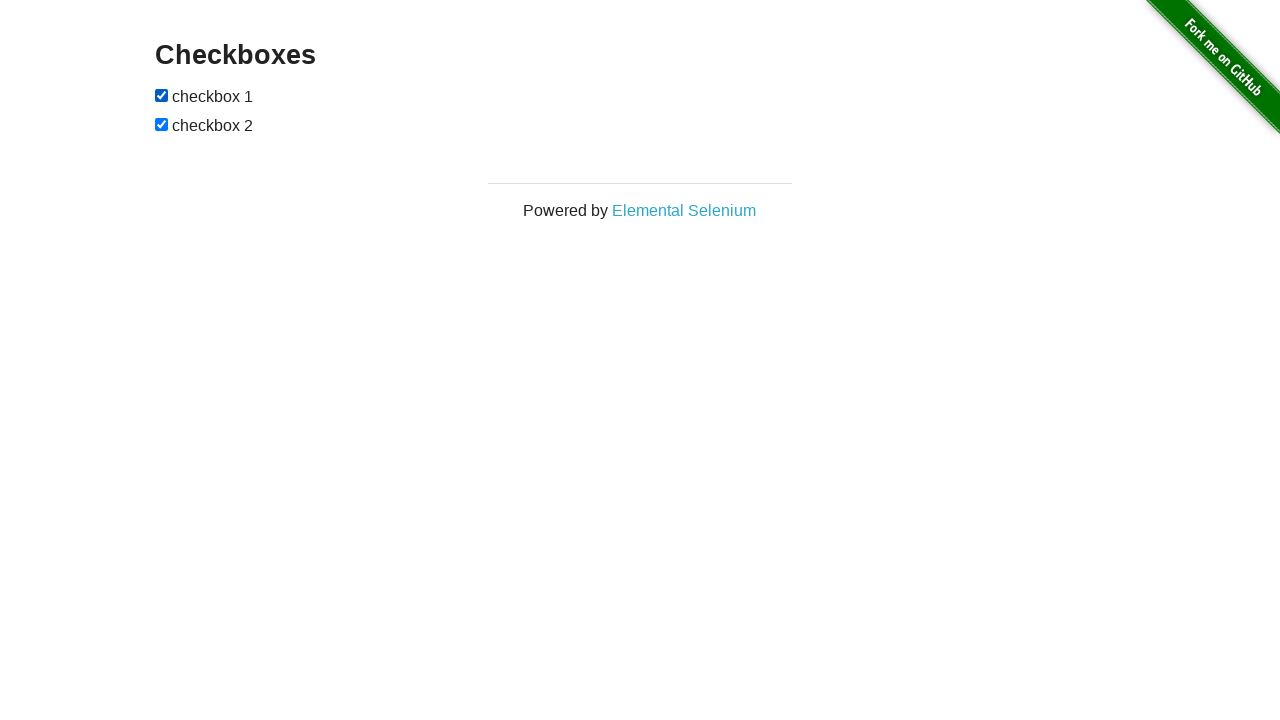

Box 2 is already Selected.
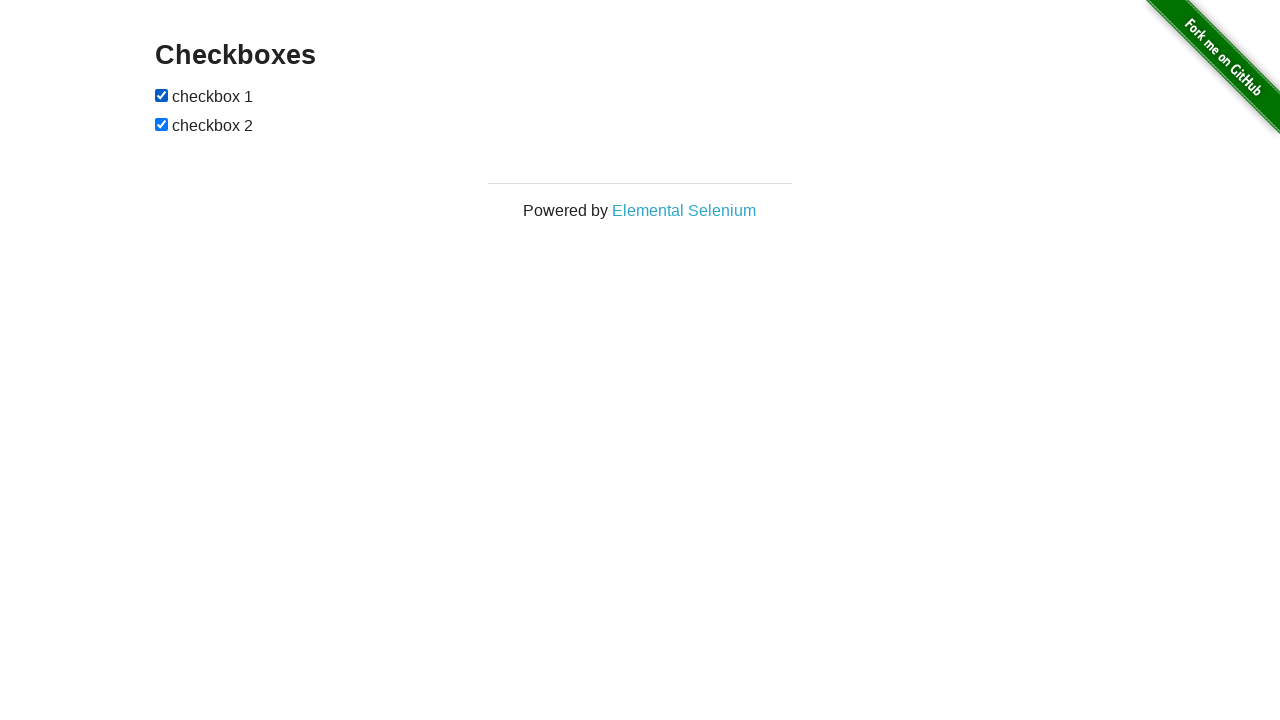

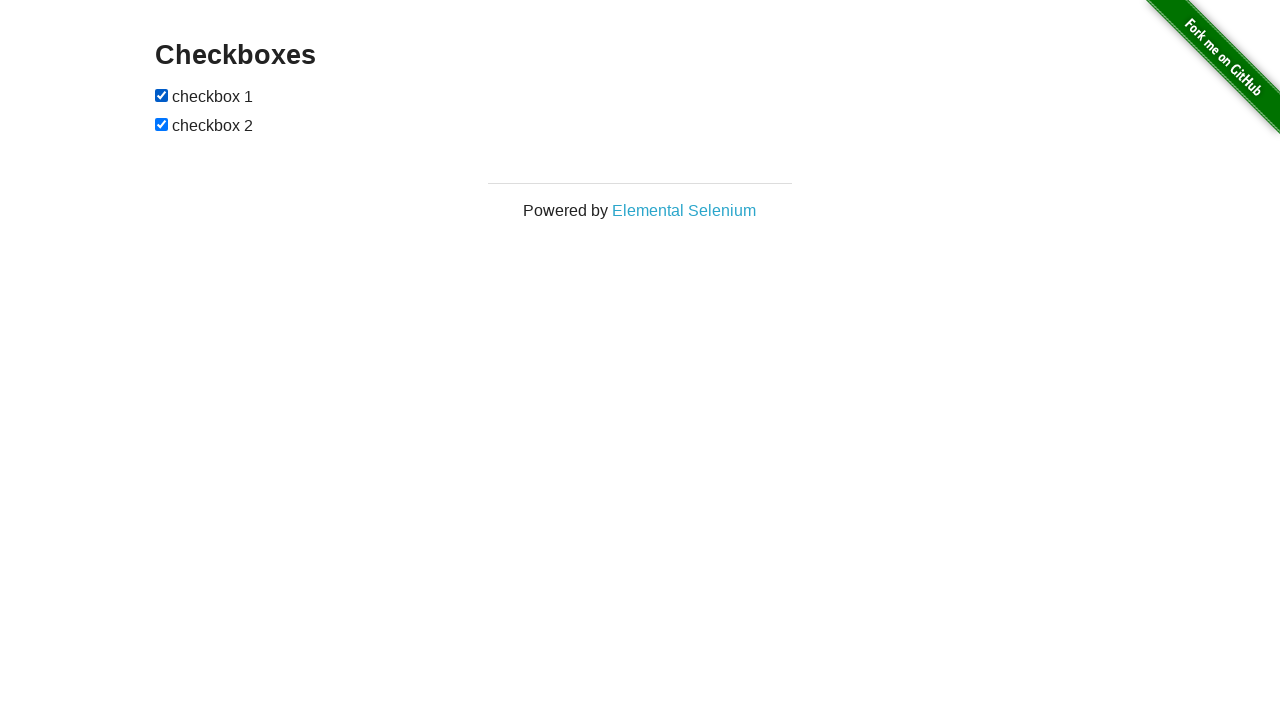